Tests dialog handling by setting up a dialog handler and clicking a button that triggers a confirmation dialog

Starting URL: https://zimaev.github.io/dialog/

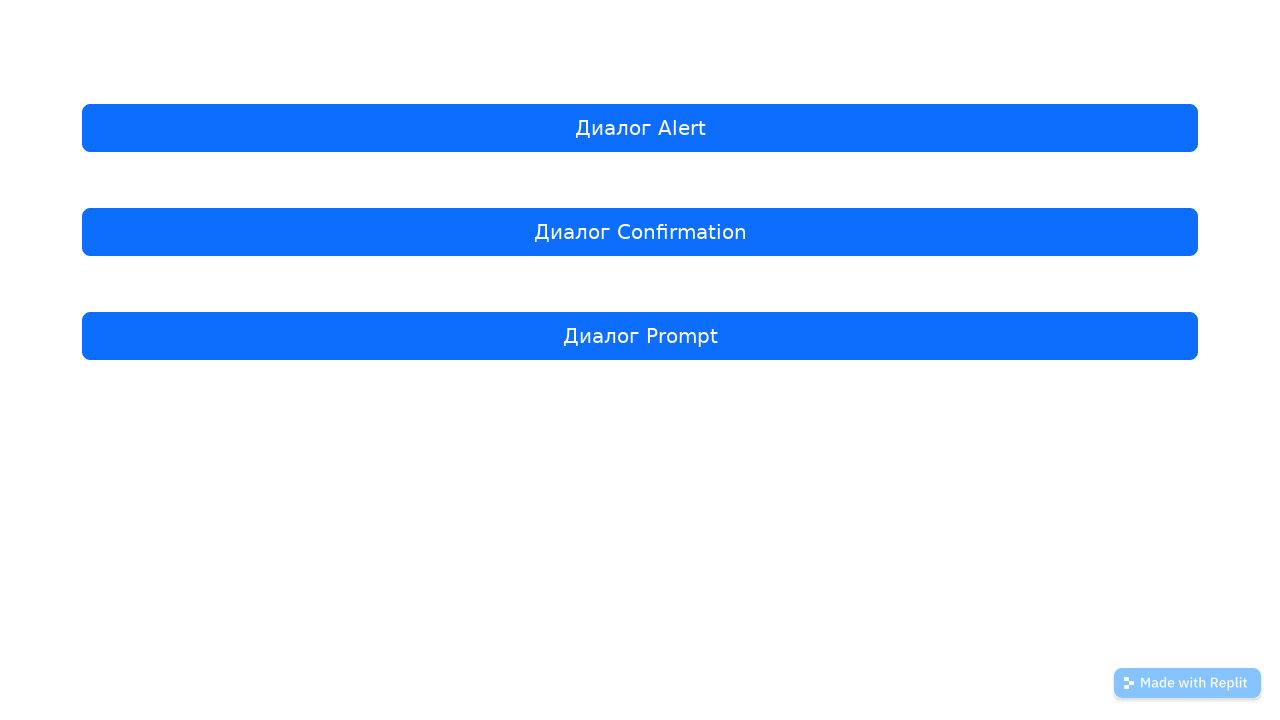

Set up dialog handler to accept all dialogs
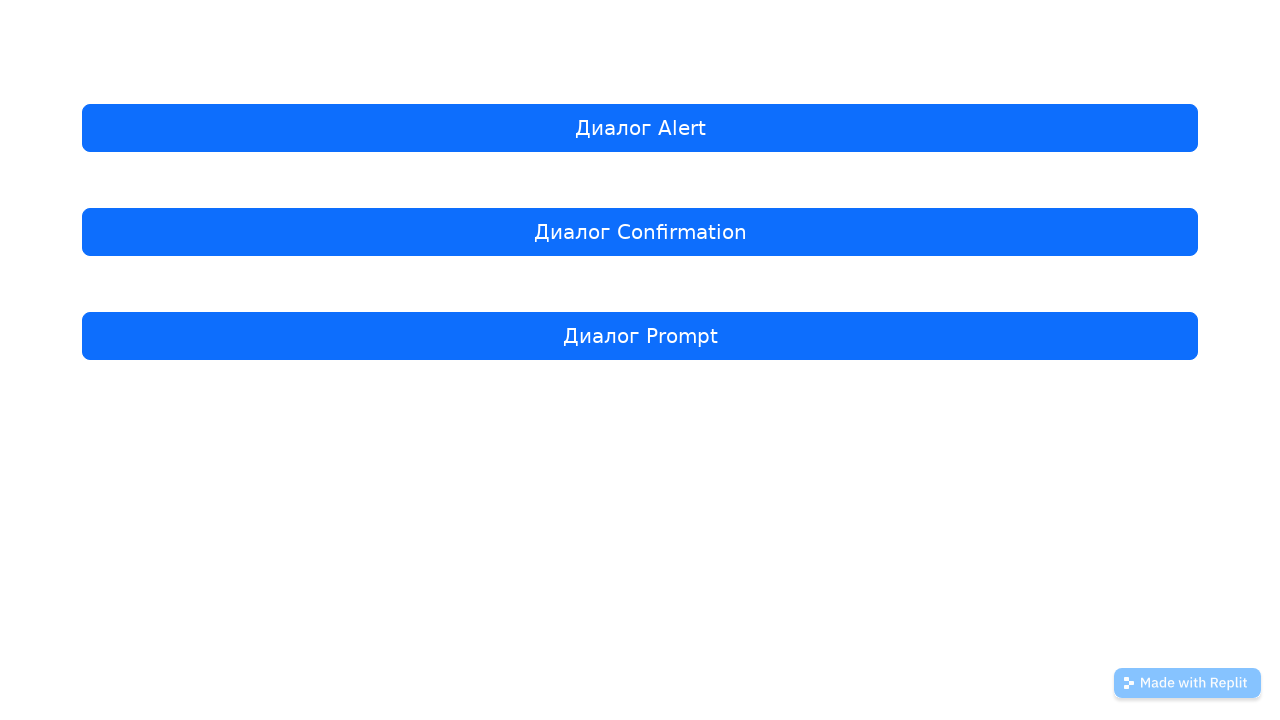

Clicked button to trigger confirmation dialog at (640, 232) on internal:text="\u0414\u0438\u0430\u043b\u043e\u0433 Confirmation"i
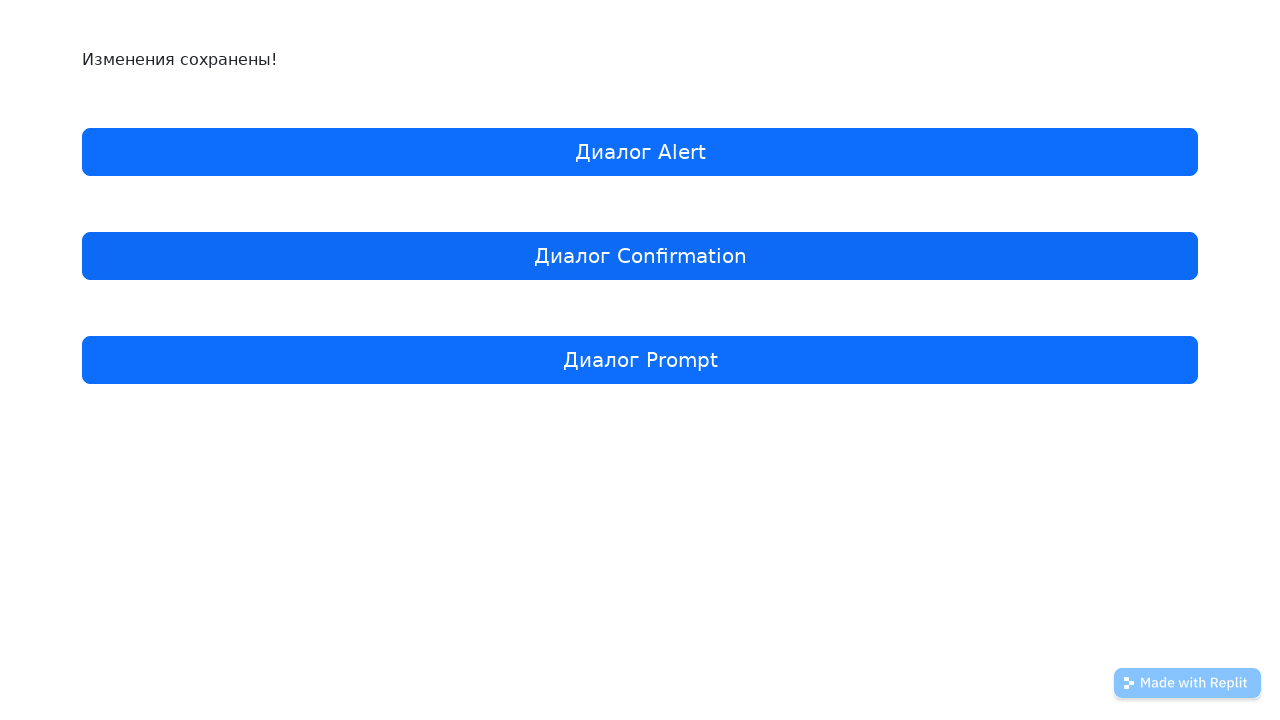

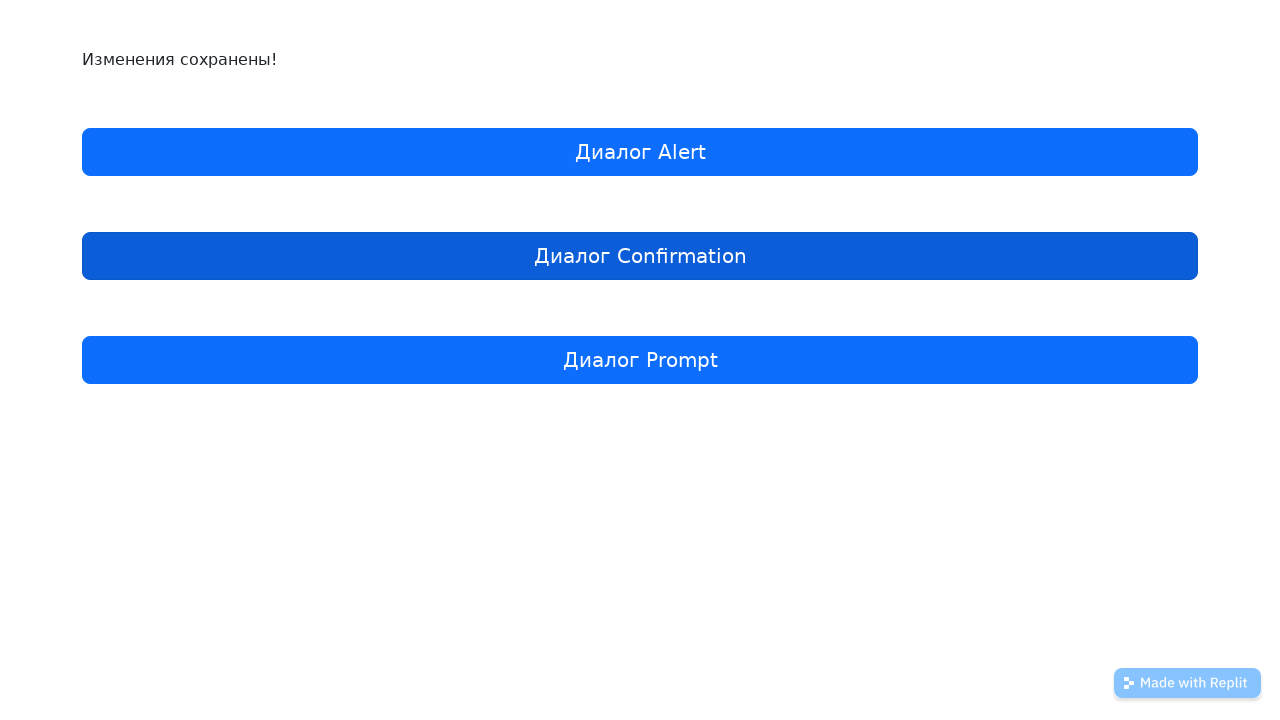